Launches a browser and navigates to the Infosys homepage to verify the page loads successfully

Starting URL: https://www.infosys.com/

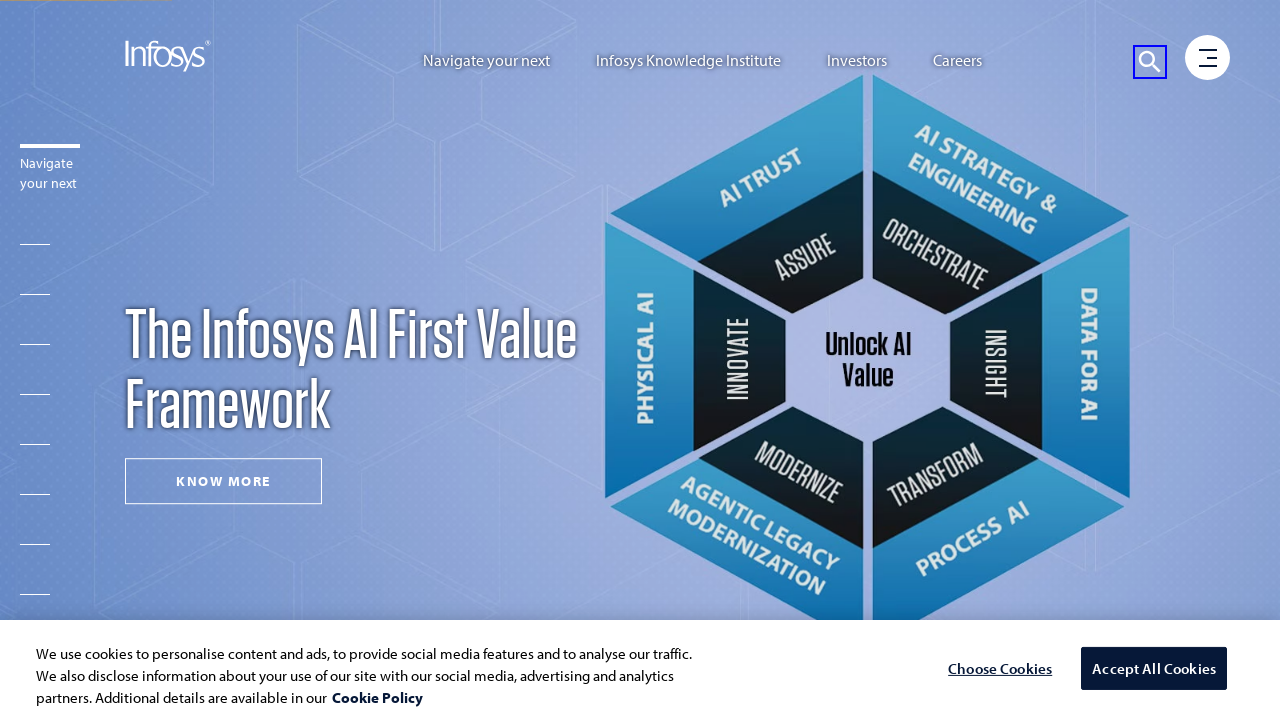

Page DOM content loaded
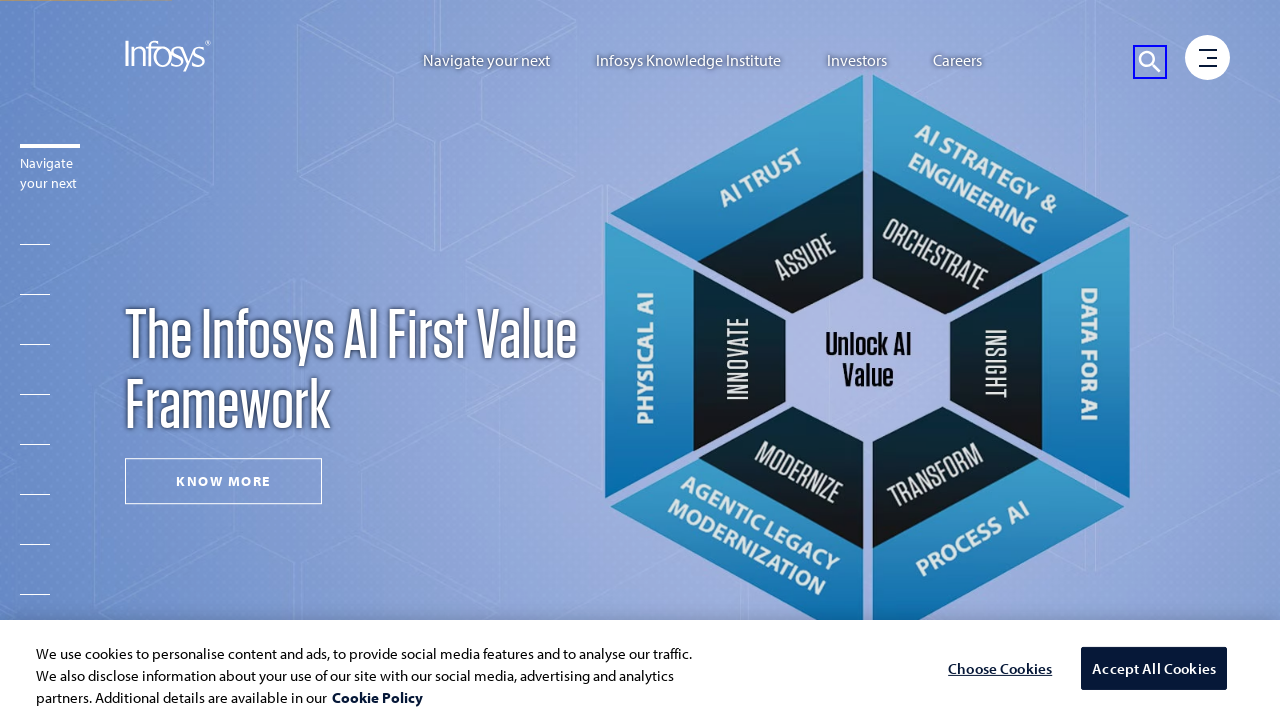

Body element is visible, page loaded successfully
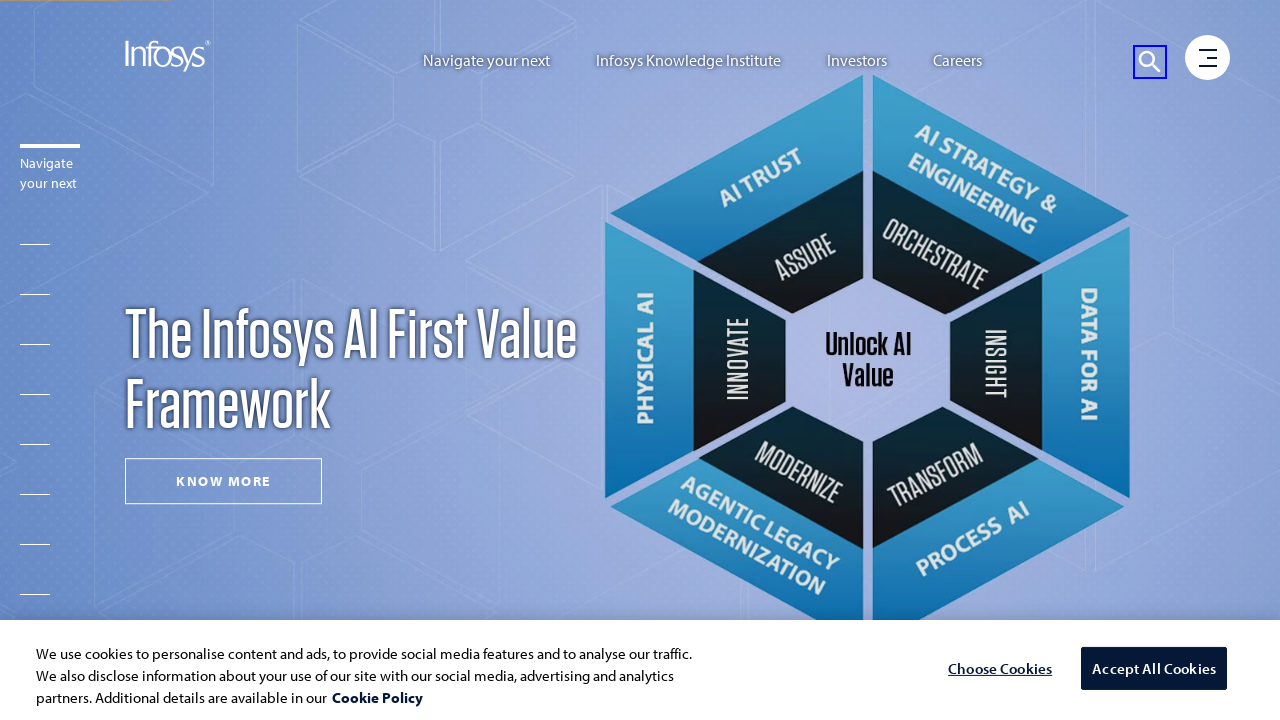

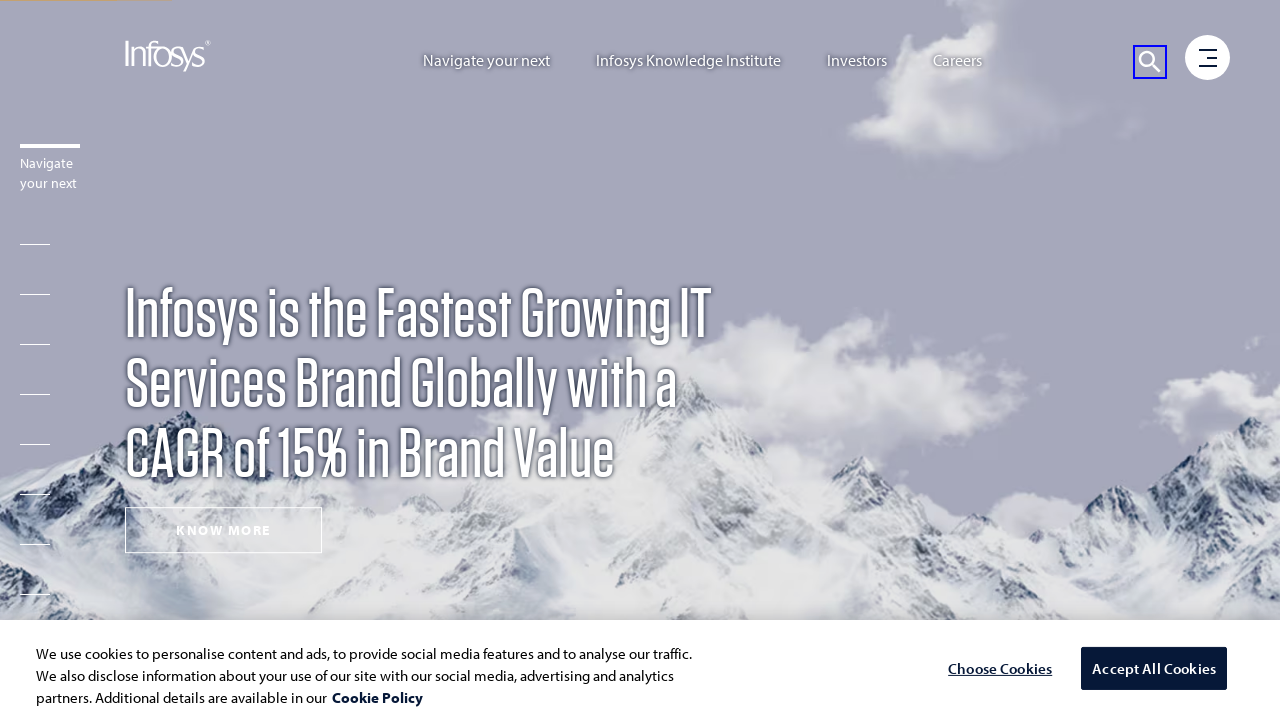